Tests a form submission by filling first name, last name, and email fields, then submitting the form

Starting URL: https://secure-retreat-92358.herokuapp.com

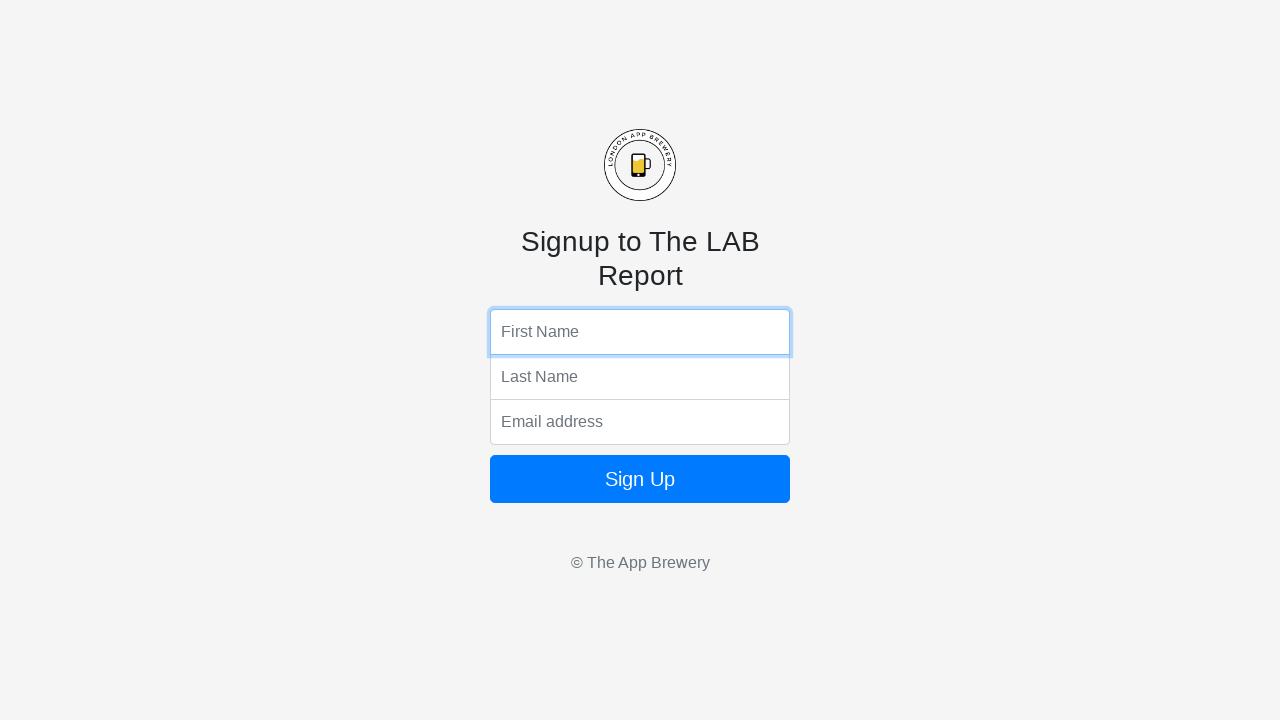

Filled first name field with 'Jipara' on input[name='fName']
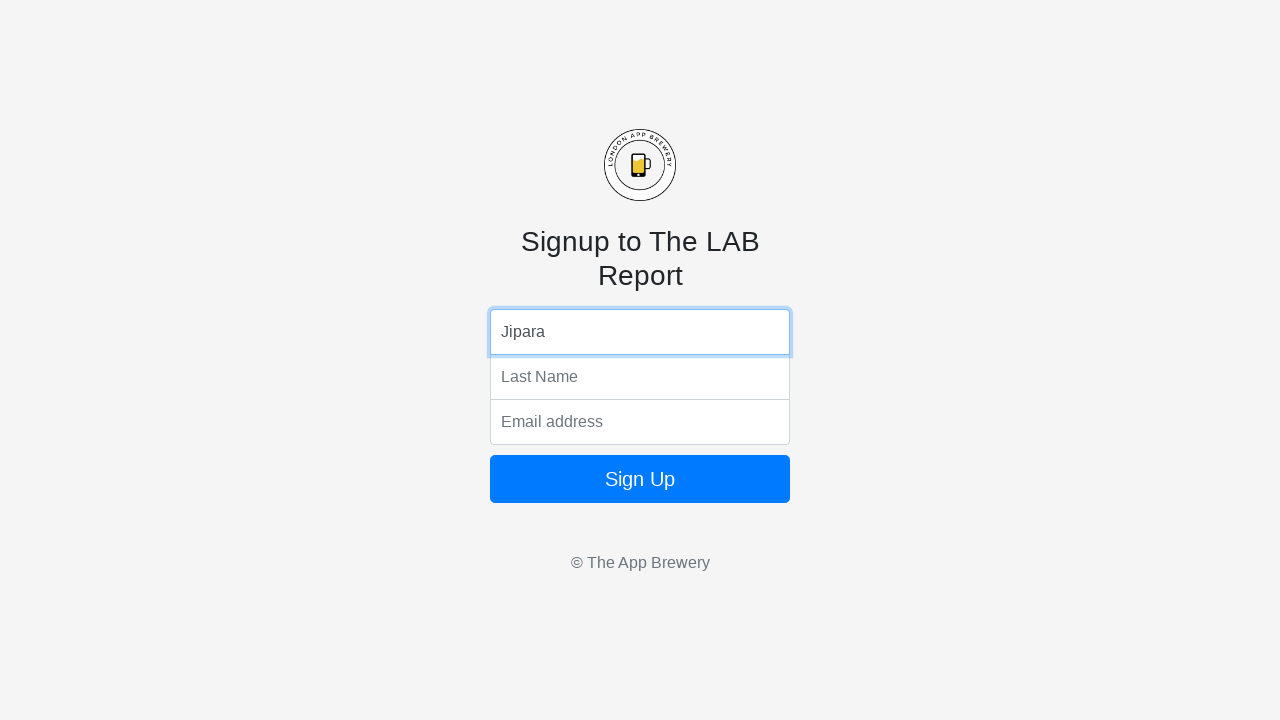

Filled last name field with 'Smith' on input[name='lName']
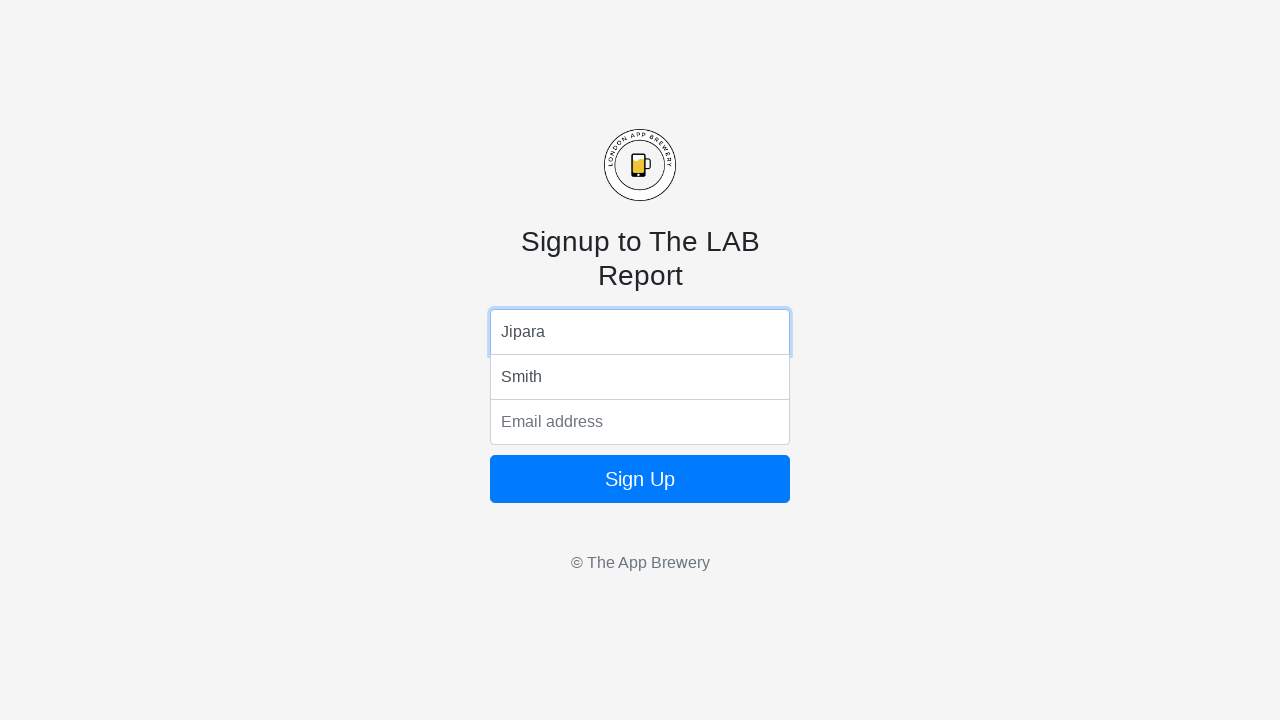

Filled email field with 'test@gmail.com' on input[name='email']
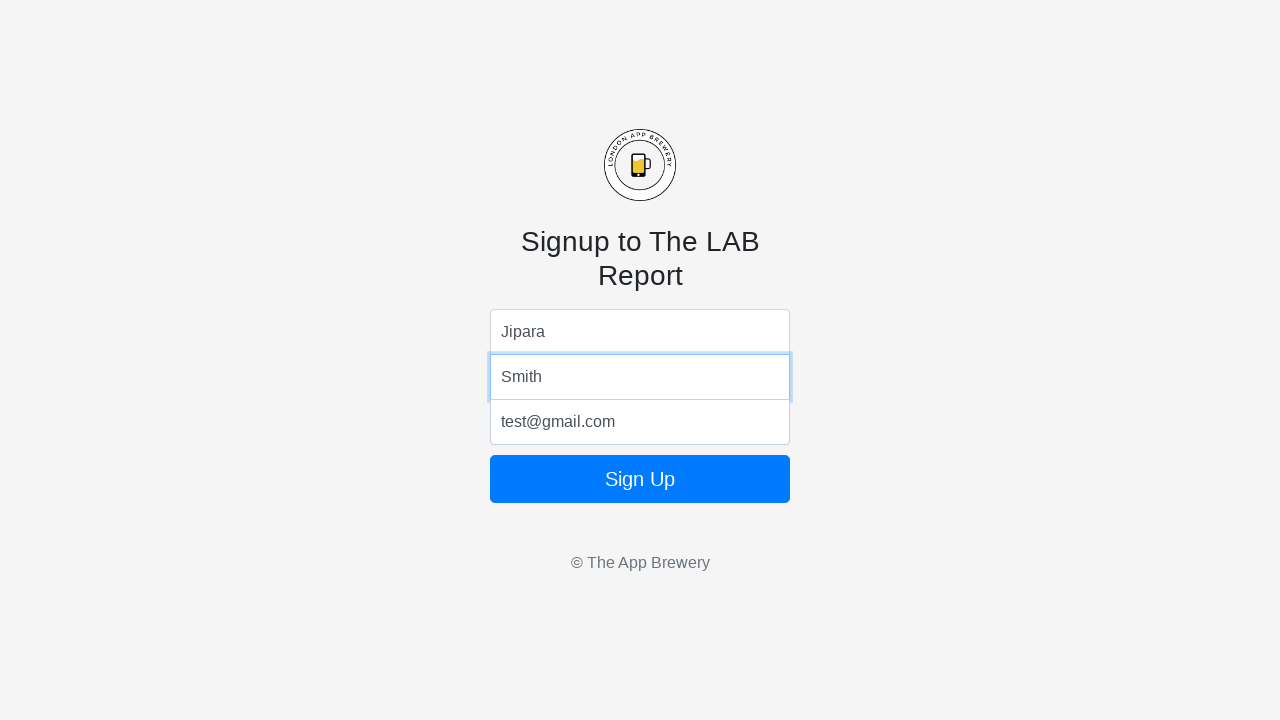

Pressed Enter on sign-in button to submit the form on .form-signin button
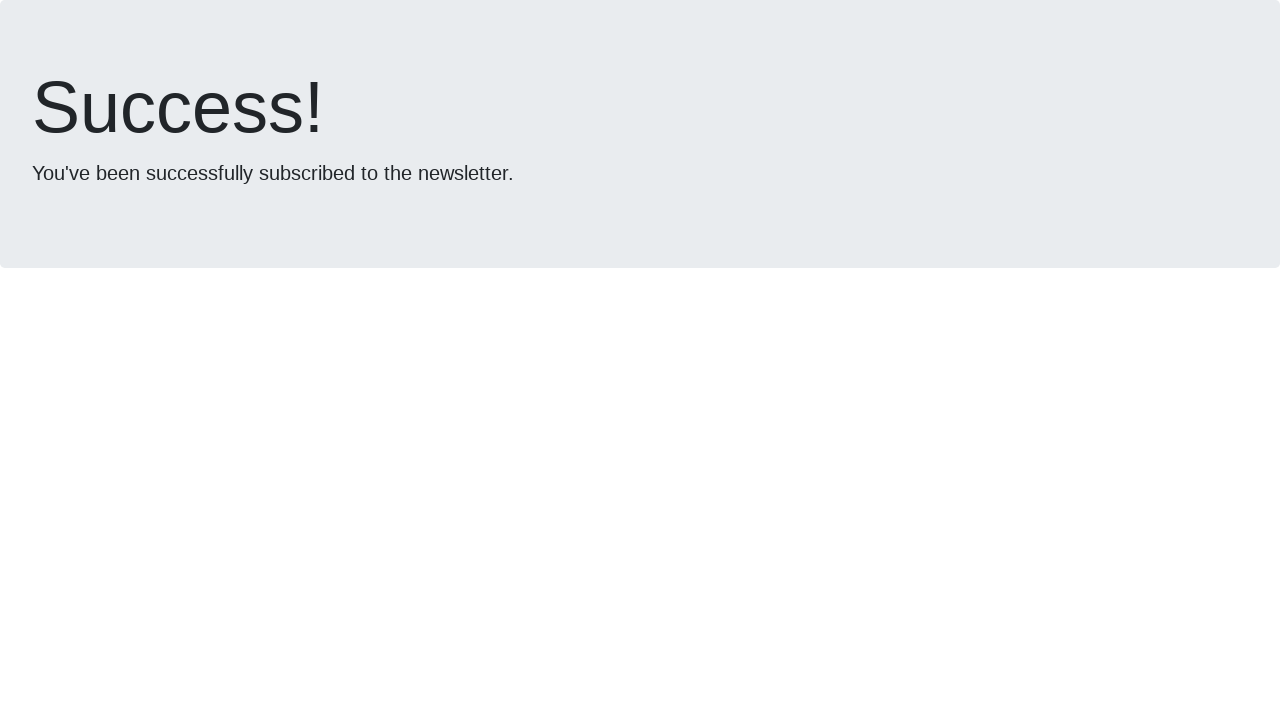

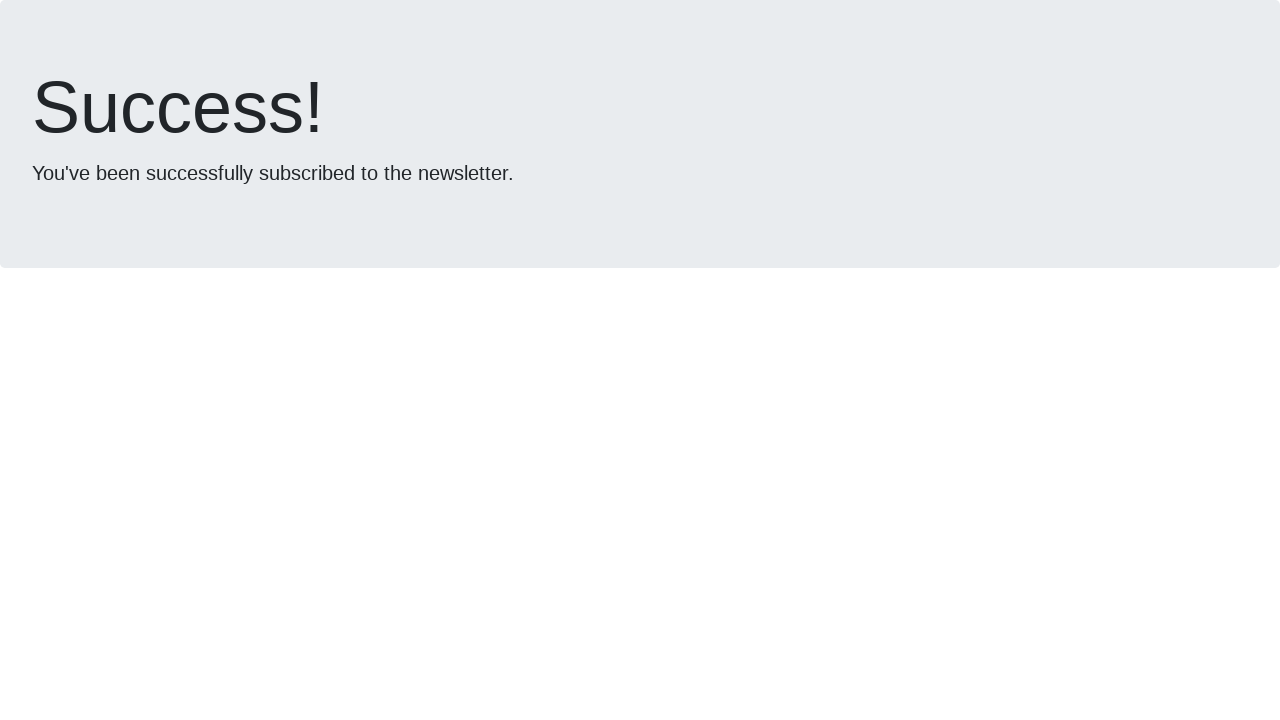